Tests that the currently applied filter link is highlighted with the selected class

Starting URL: https://demo.playwright.dev/todomvc

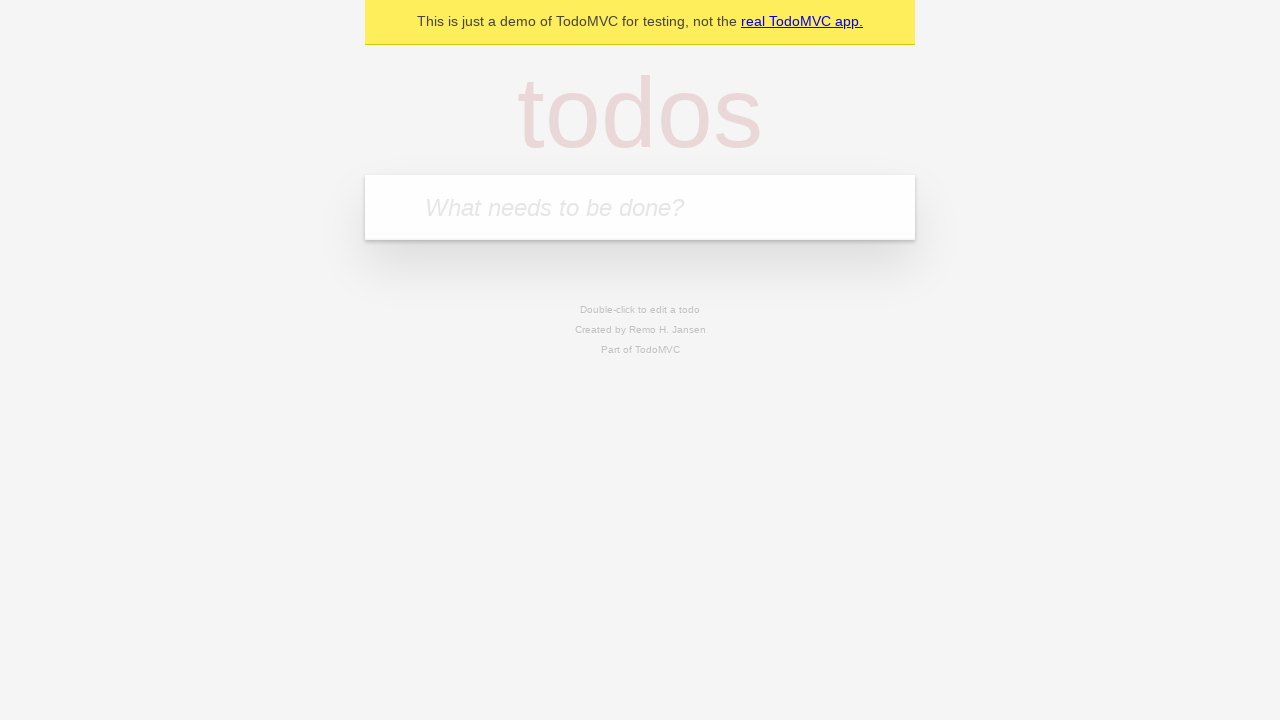

Filled todo input with 'buy some cheese' on internal:attr=[placeholder="What needs to be done?"i]
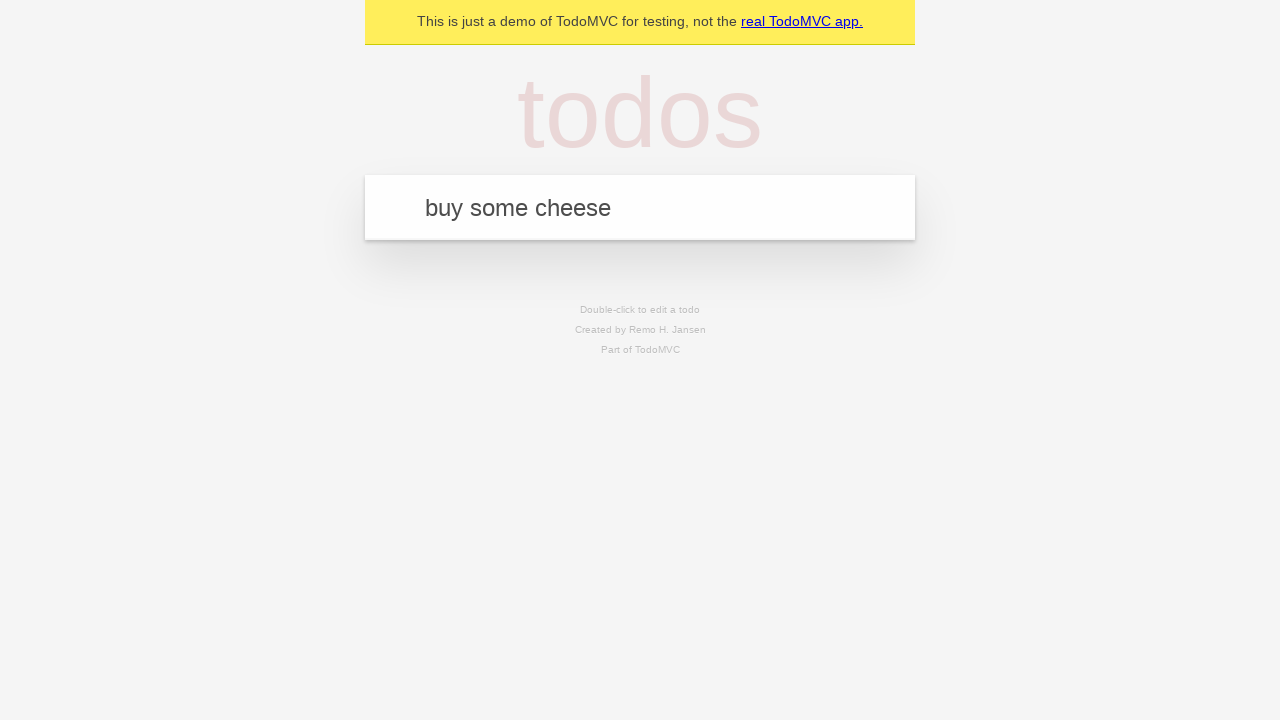

Pressed Enter to create todo 'buy some cheese' on internal:attr=[placeholder="What needs to be done?"i]
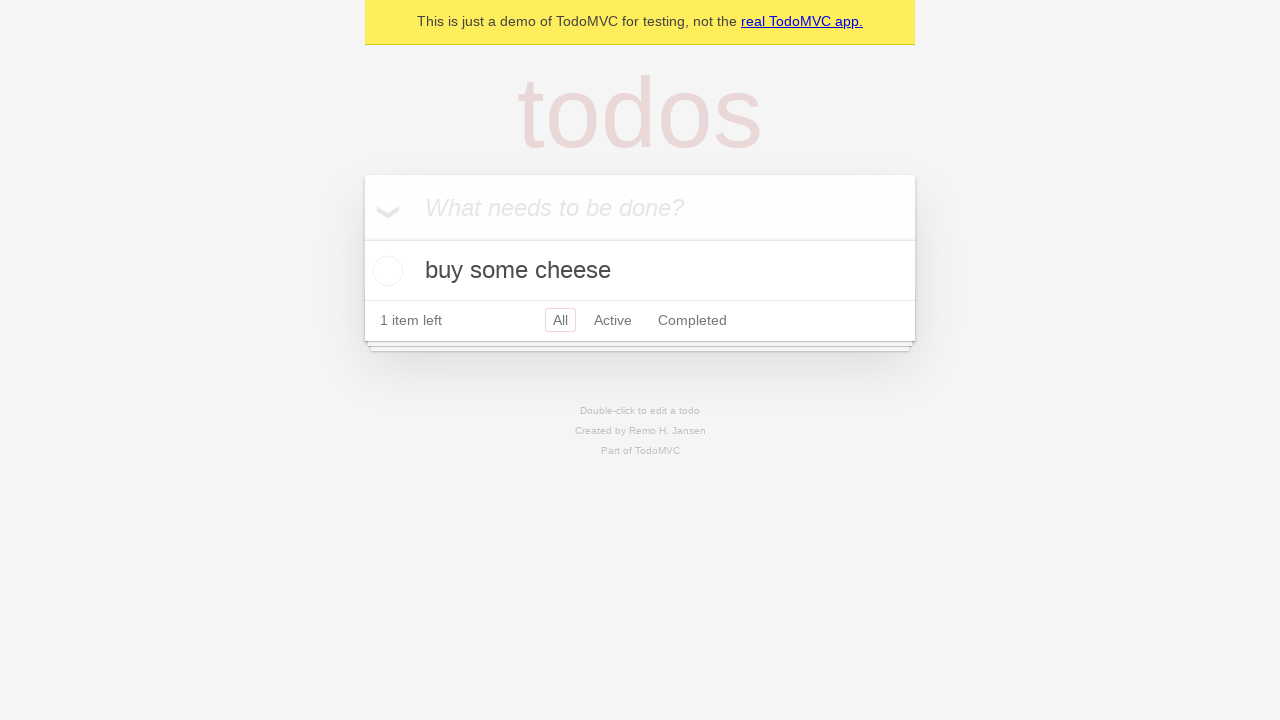

Filled todo input with 'feed the cat' on internal:attr=[placeholder="What needs to be done?"i]
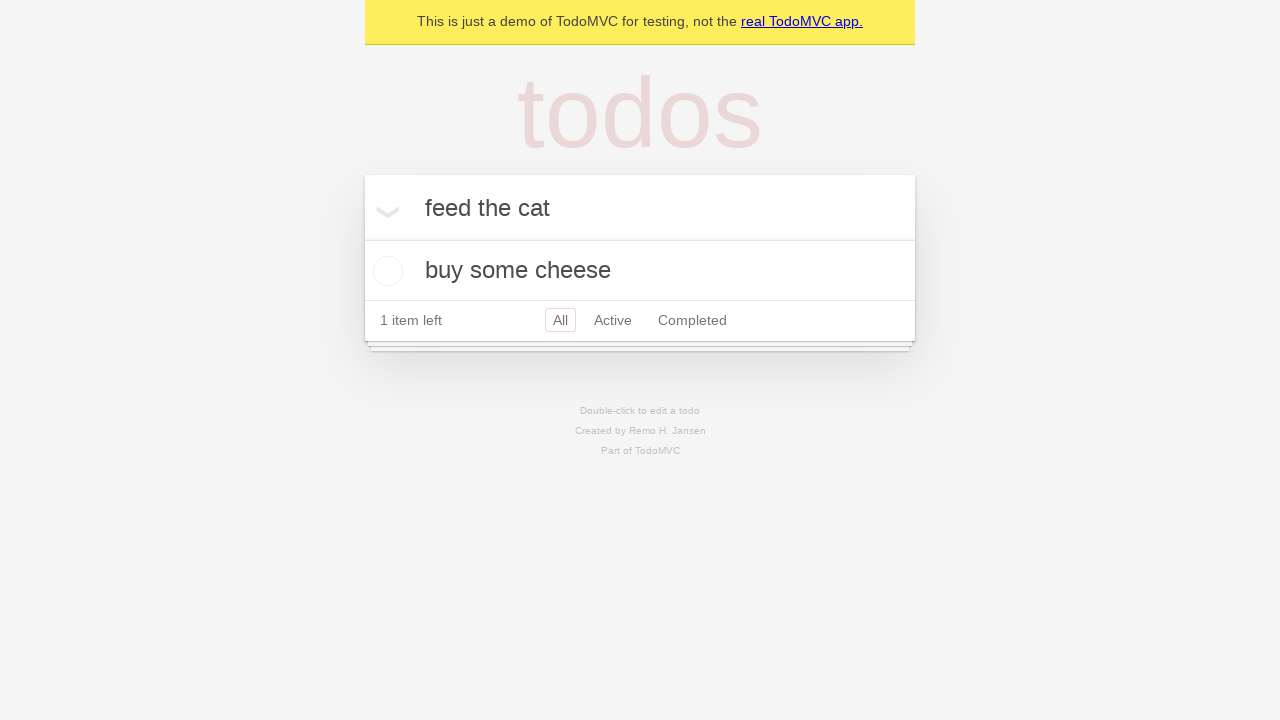

Pressed Enter to create todo 'feed the cat' on internal:attr=[placeholder="What needs to be done?"i]
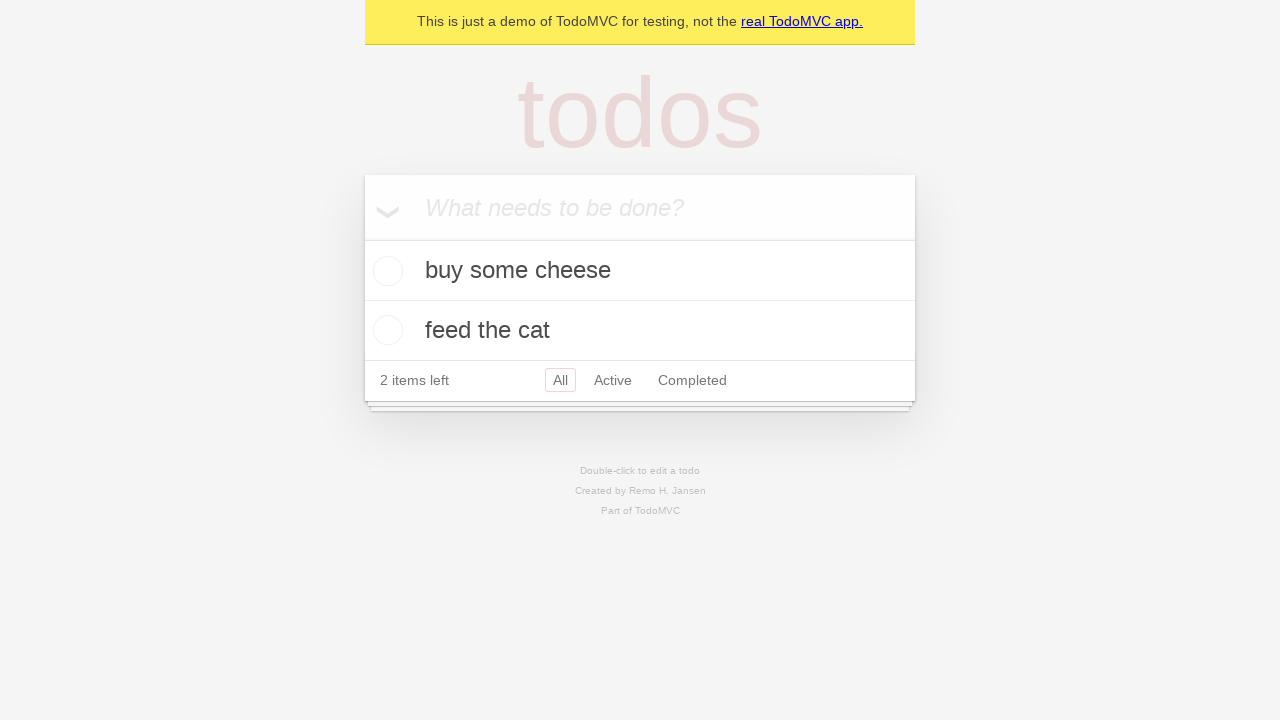

Filled todo input with 'book a doctors appointment' on internal:attr=[placeholder="What needs to be done?"i]
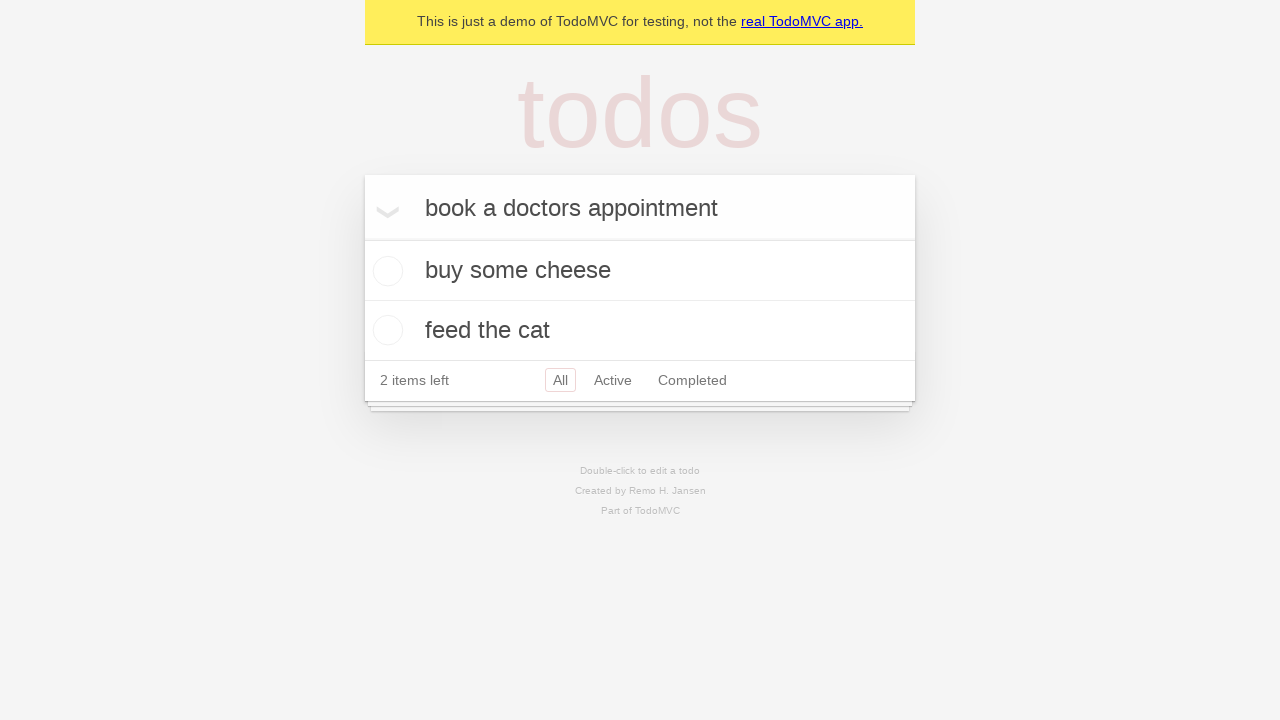

Pressed Enter to create todo 'book a doctors appointment' on internal:attr=[placeholder="What needs to be done?"i]
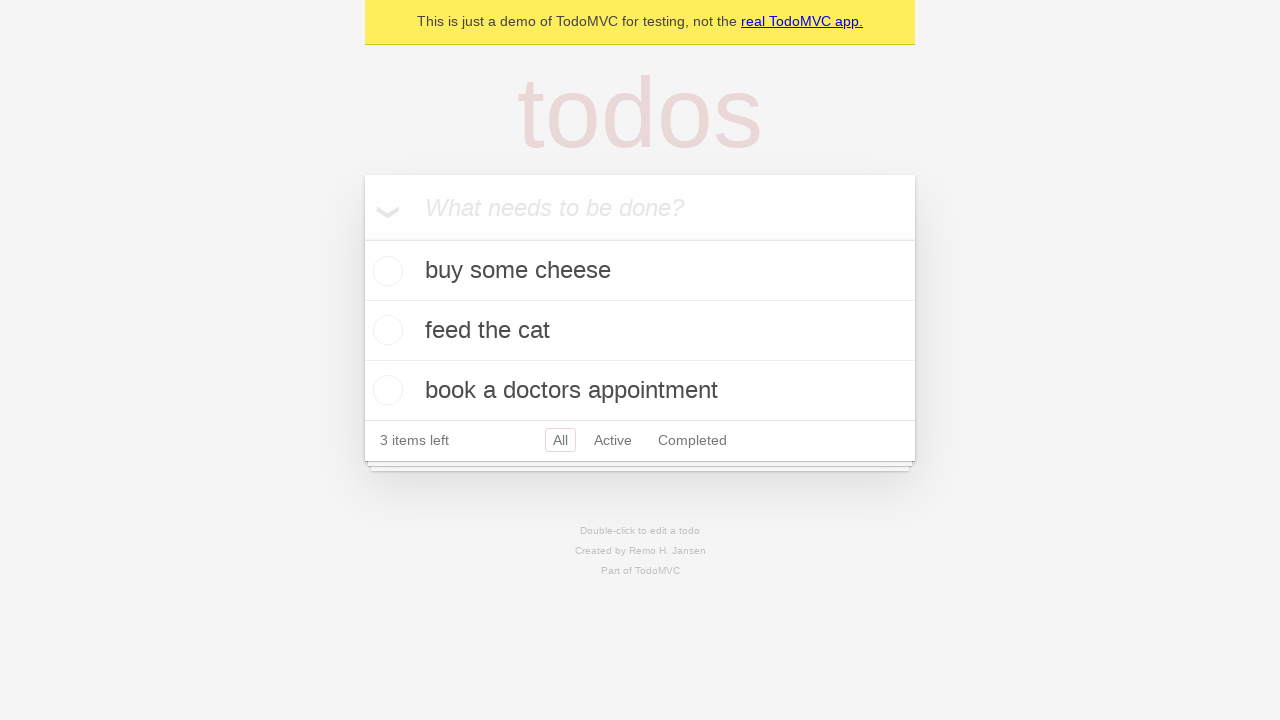

Located Active filter link
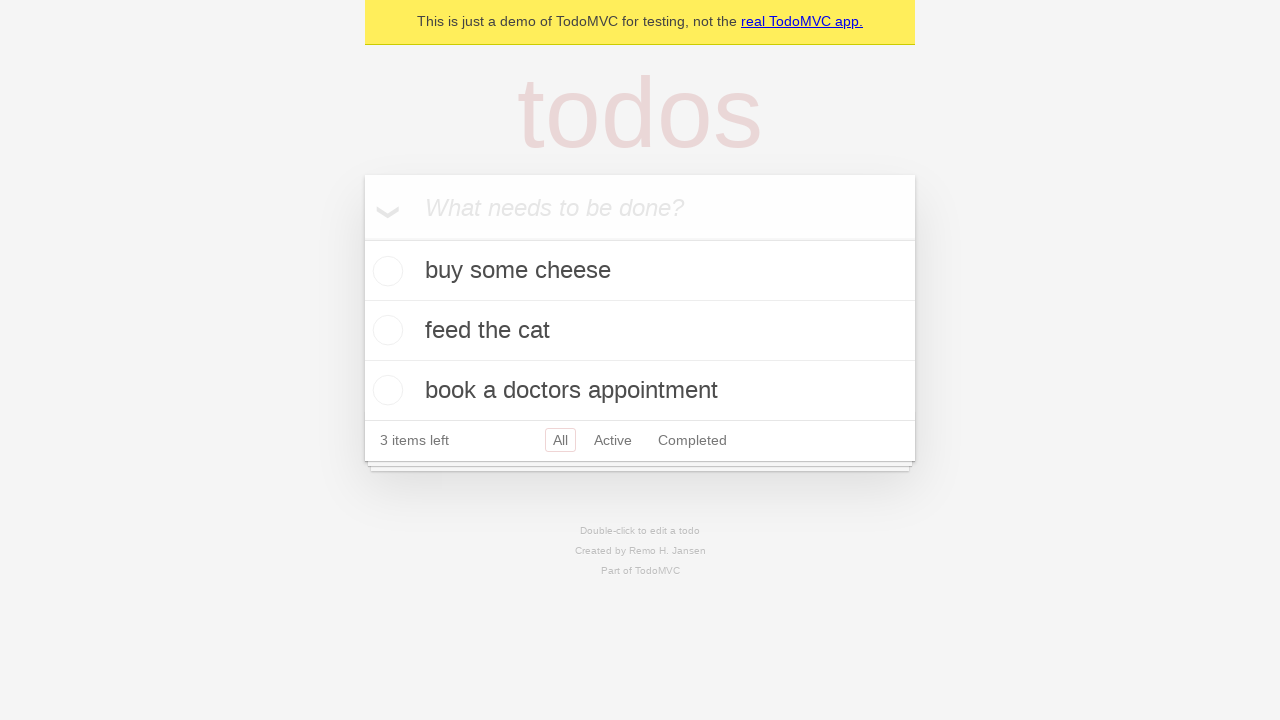

Located Completed filter link
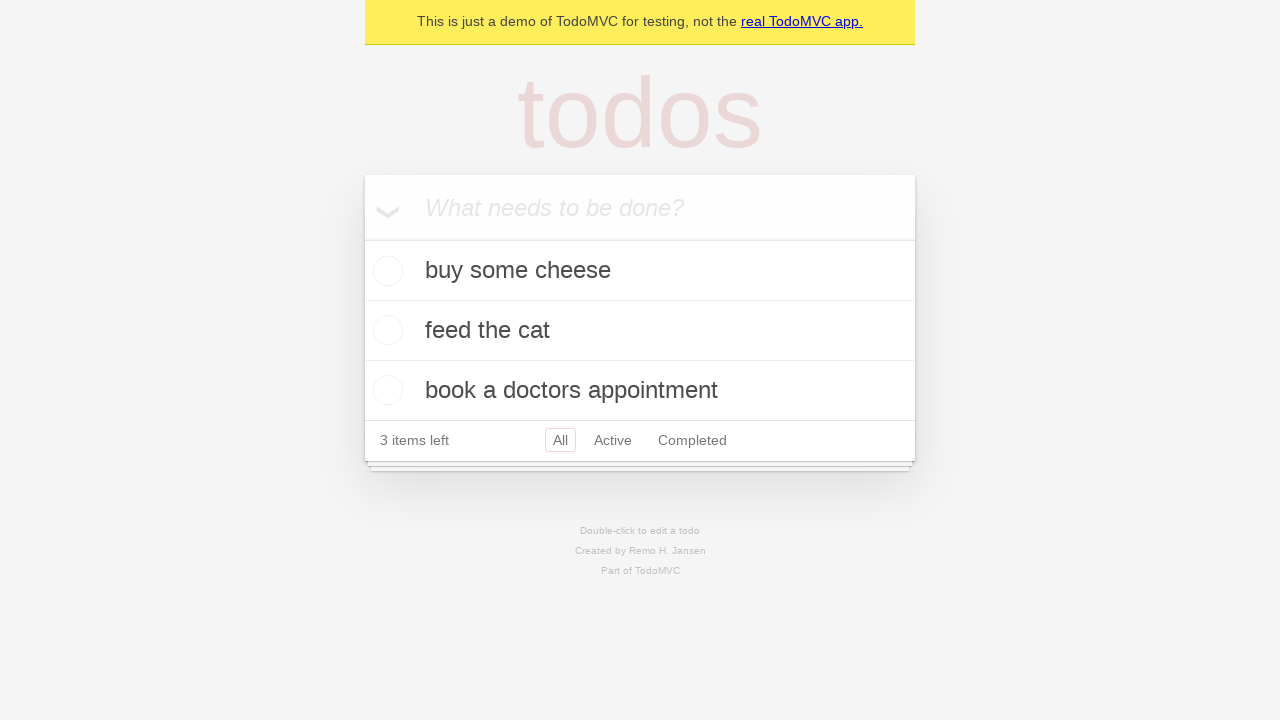

Clicked Active filter link at (613, 440) on internal:role=link[name="Active"i]
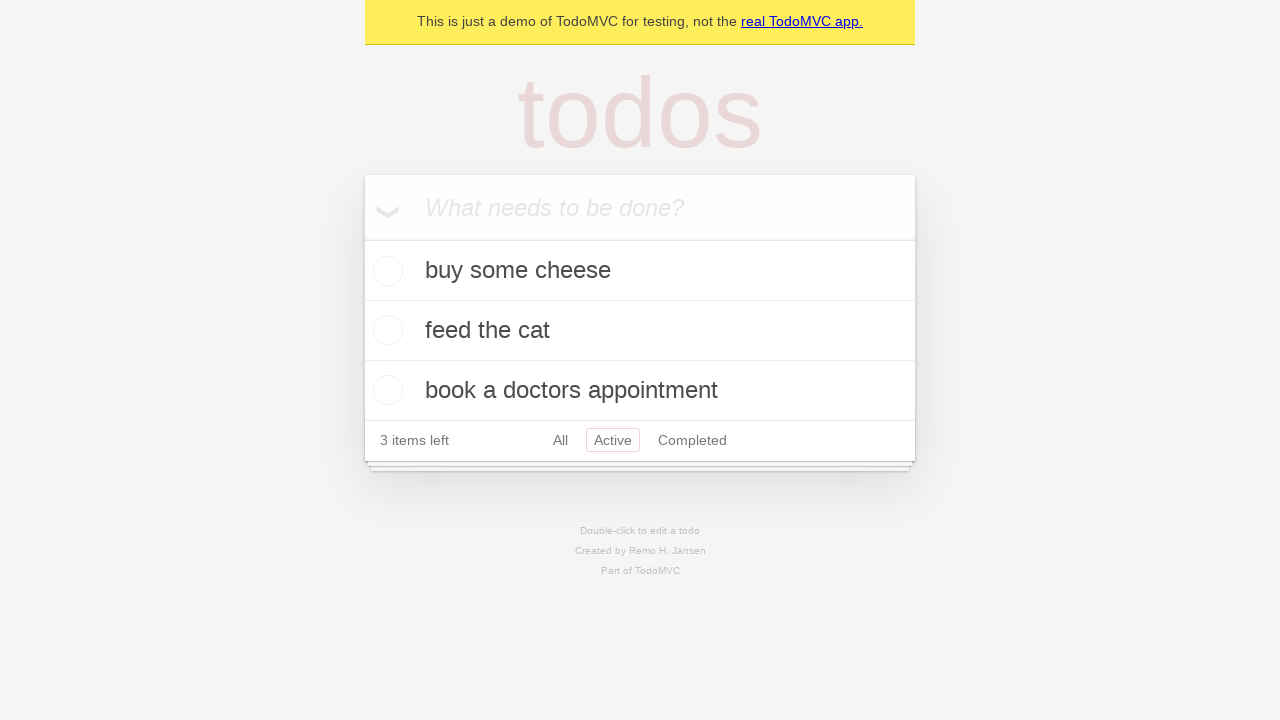

Clicked Completed filter link to verify highlighting at (692, 440) on internal:role=link[name="Completed"i]
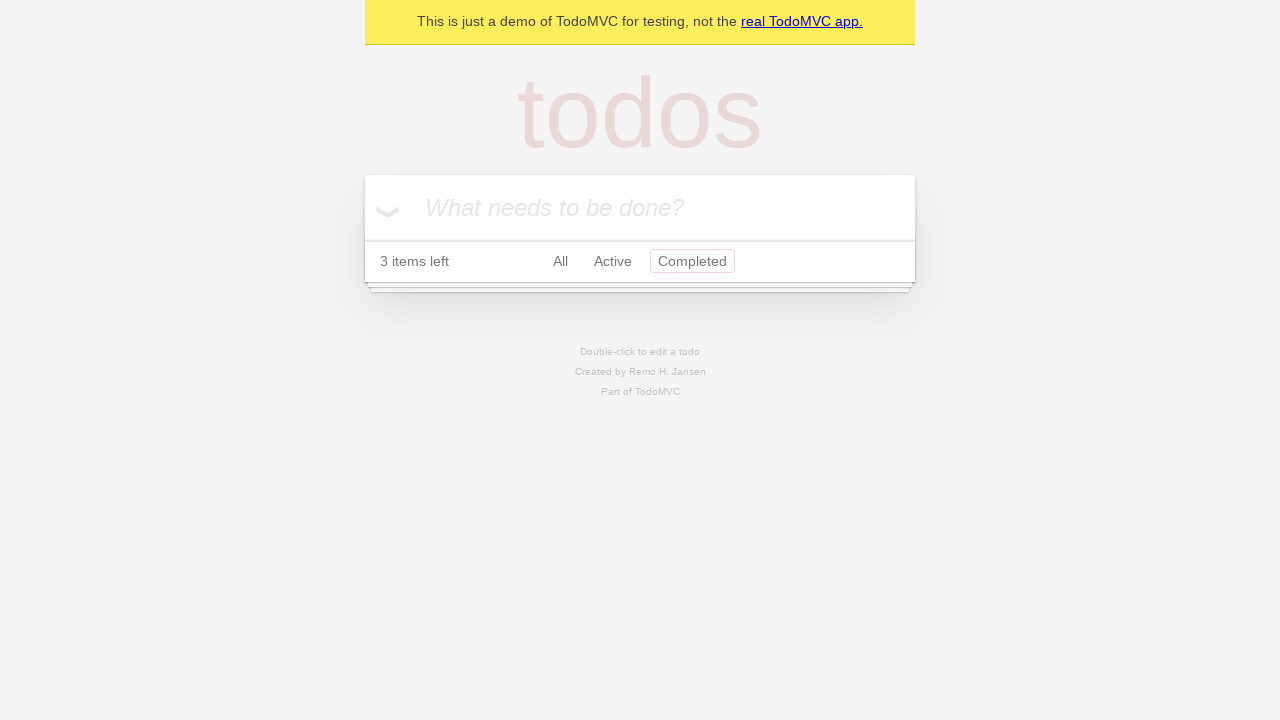

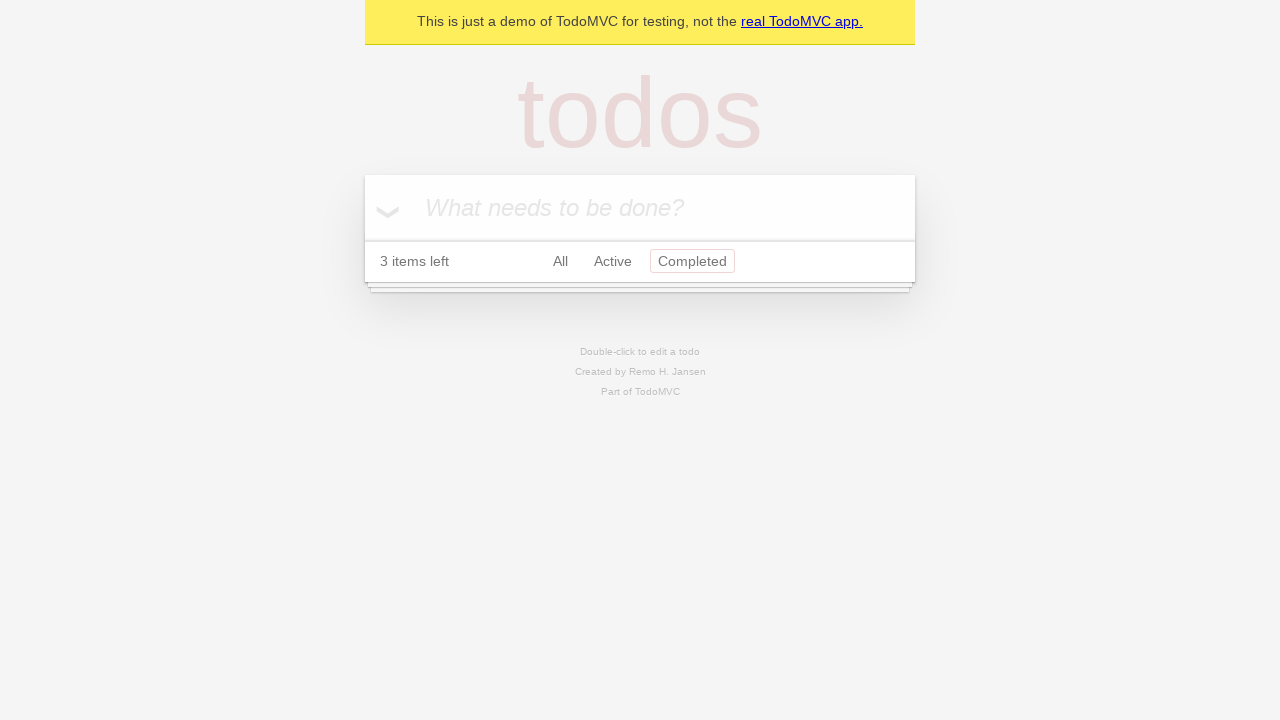